Tests the search functionality on Python.org by entering "pycon" in the search box and submitting the search form using the Enter key

Starting URL: http://www.python.org

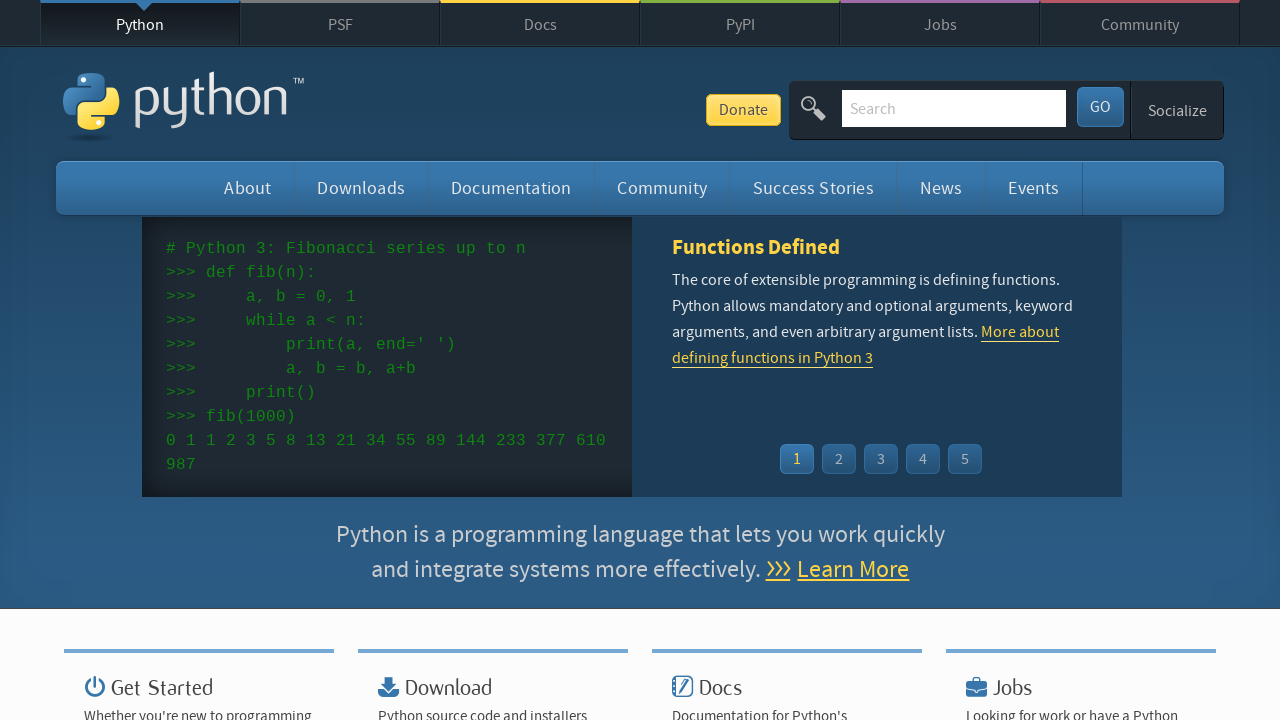

Filled search box with 'pycon' on input[name='q']
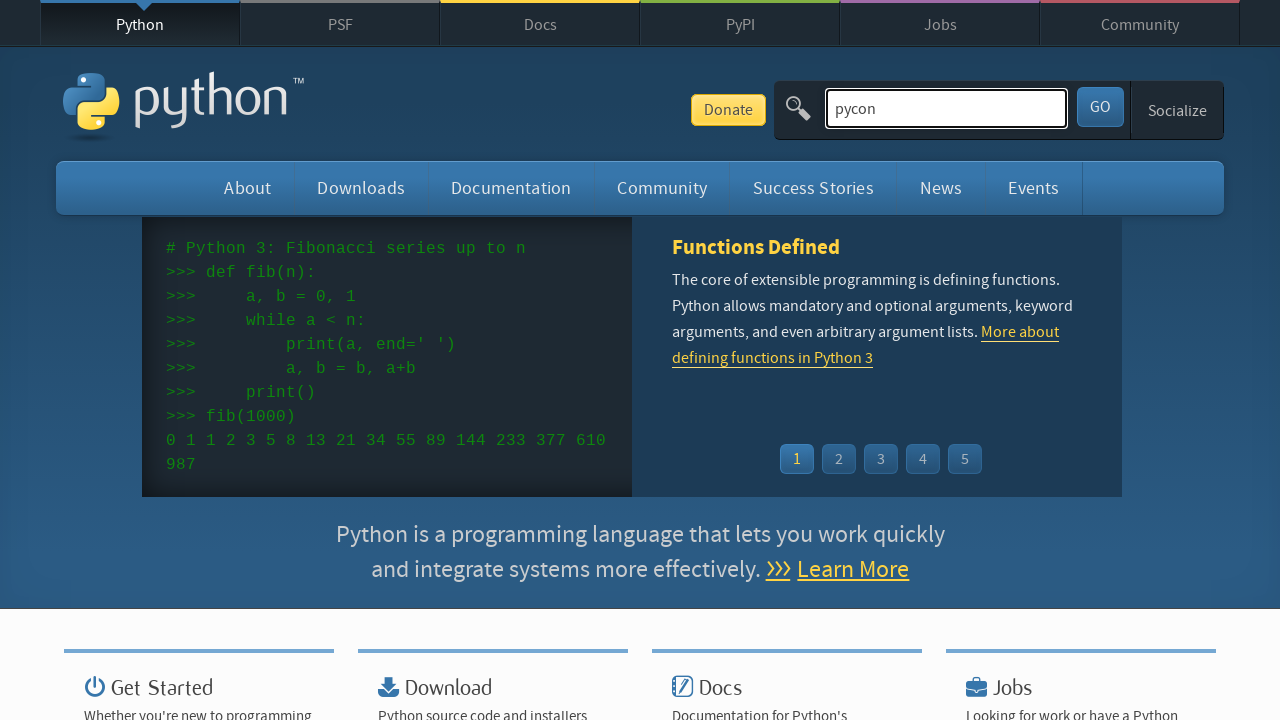

Pressed Enter to submit search form on input[name='q']
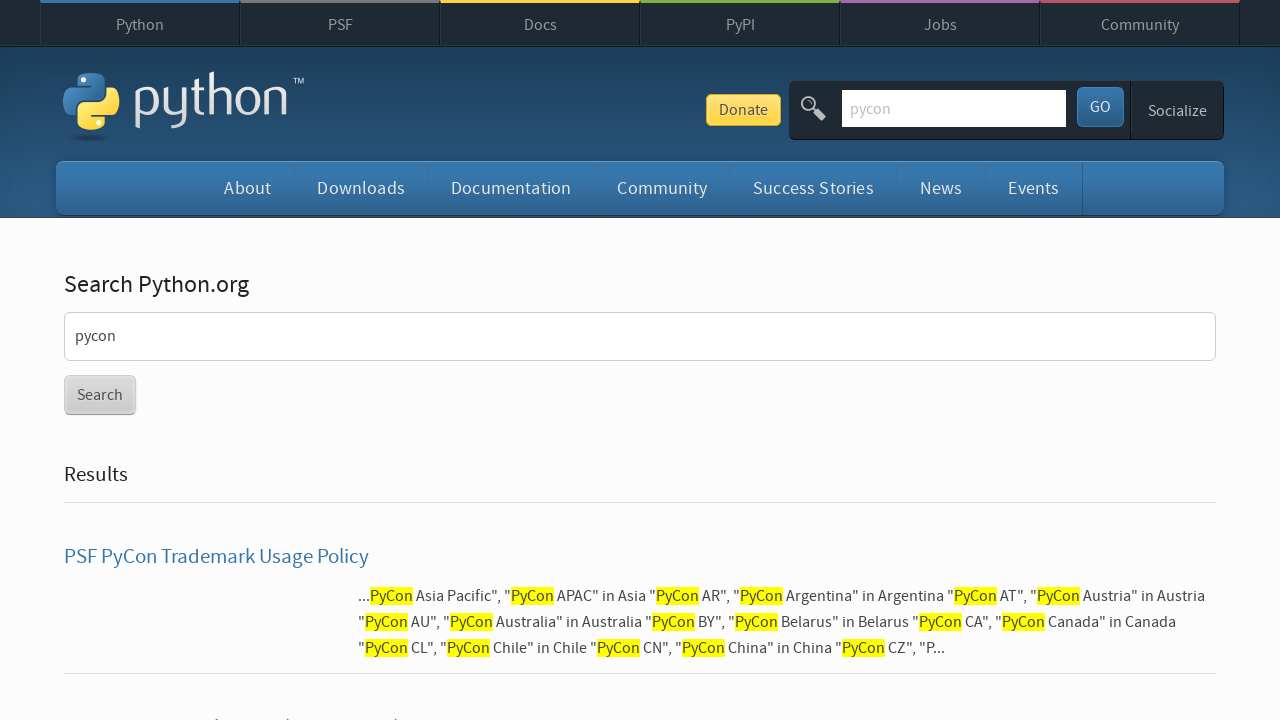

Search results page loaded
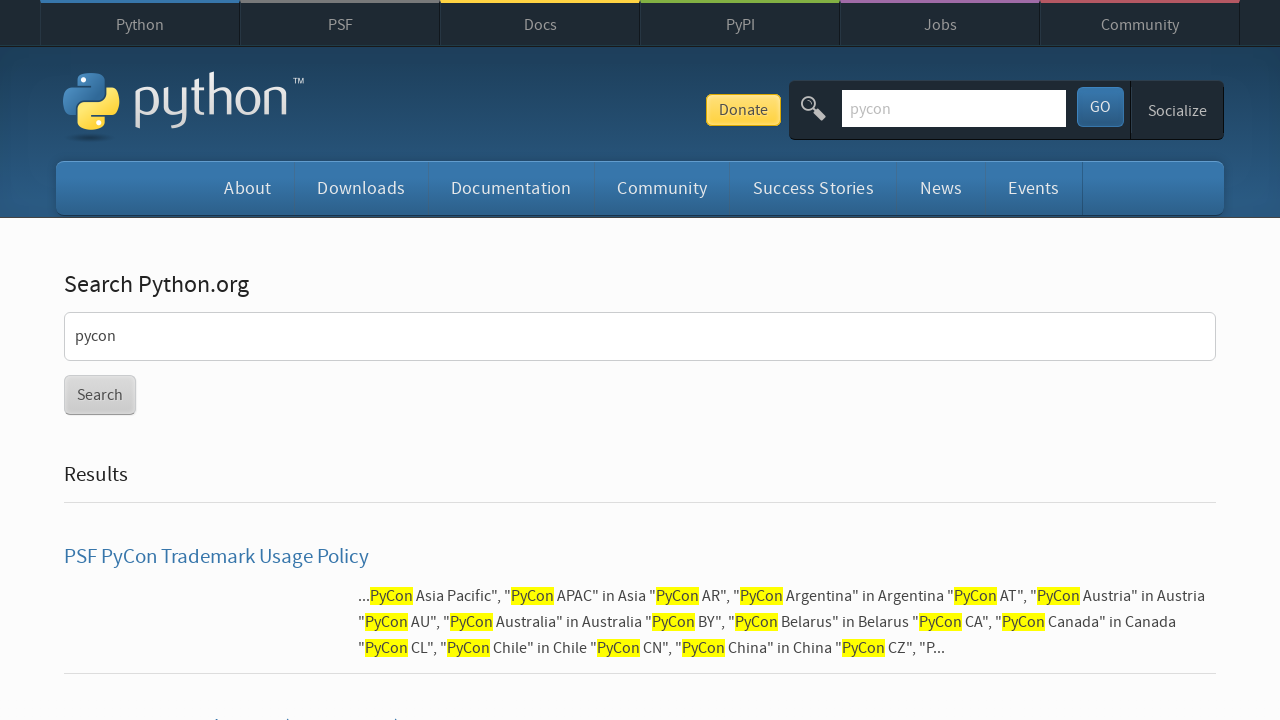

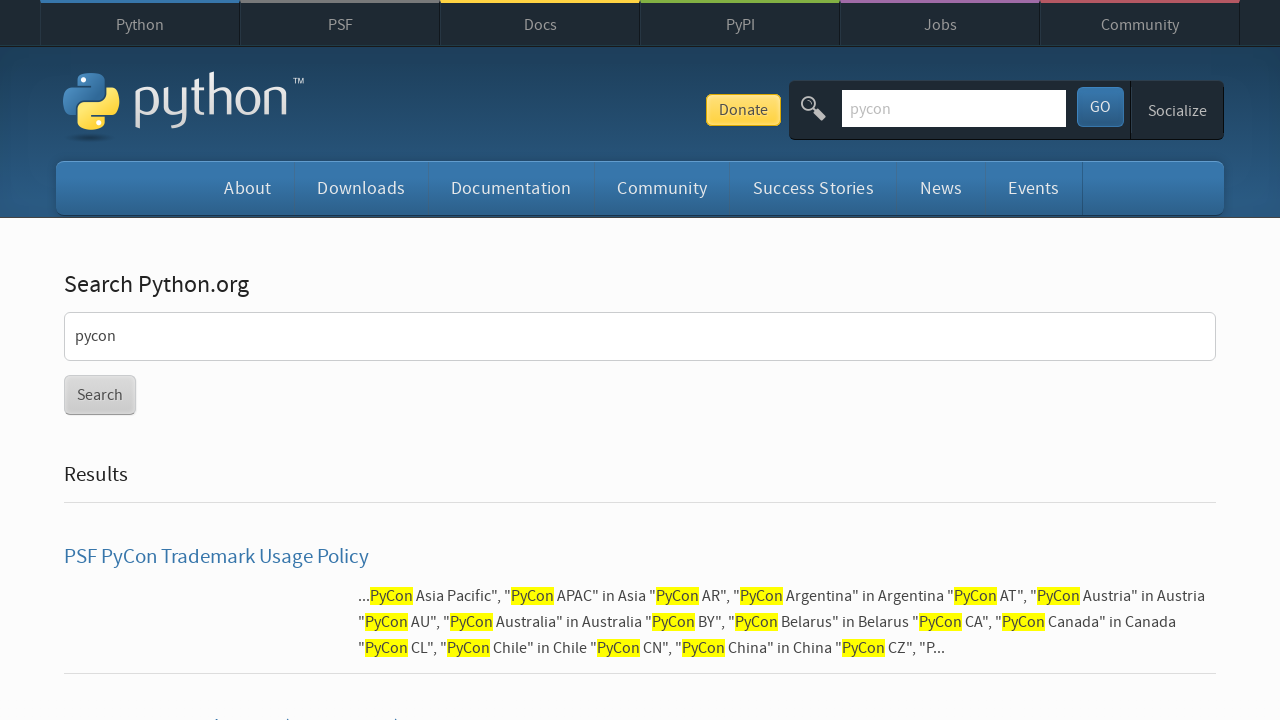